Tests a text box form by filling in name, email, current address, and permanent address fields, then submitting the form

Starting URL: https://demoqa.com/text-box

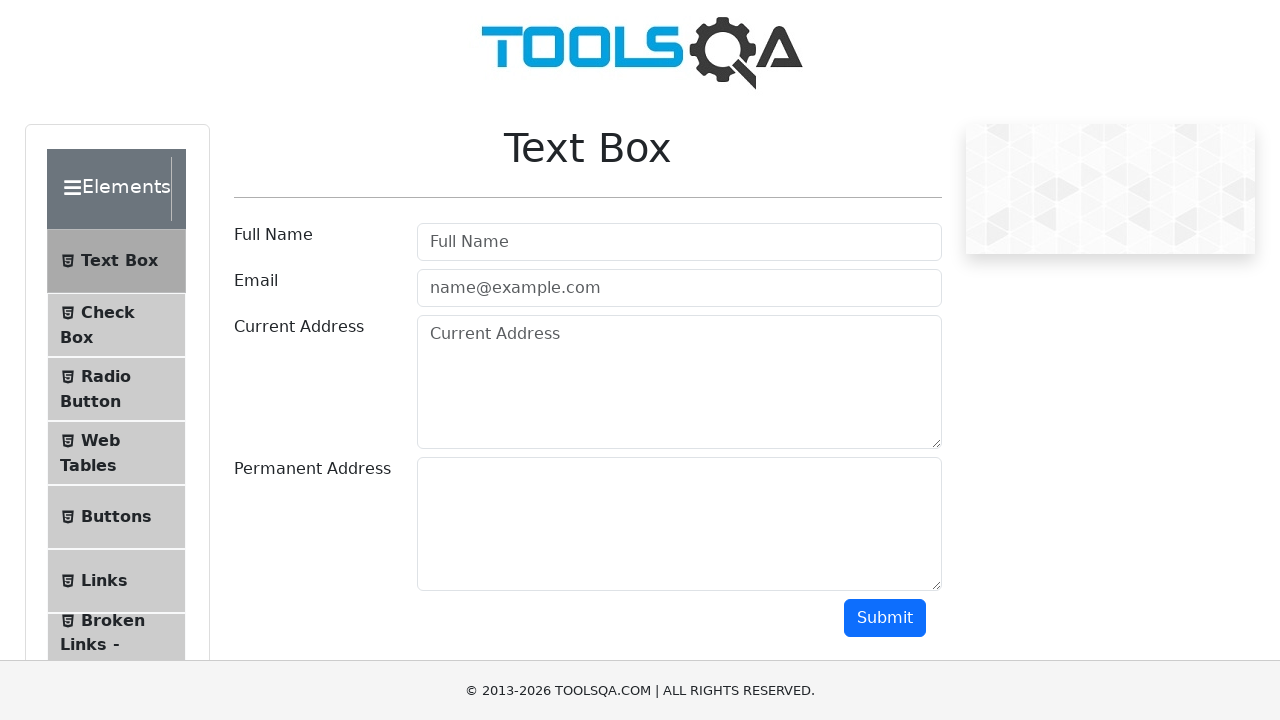

Filled in name field with 'Tania Test' on #userName
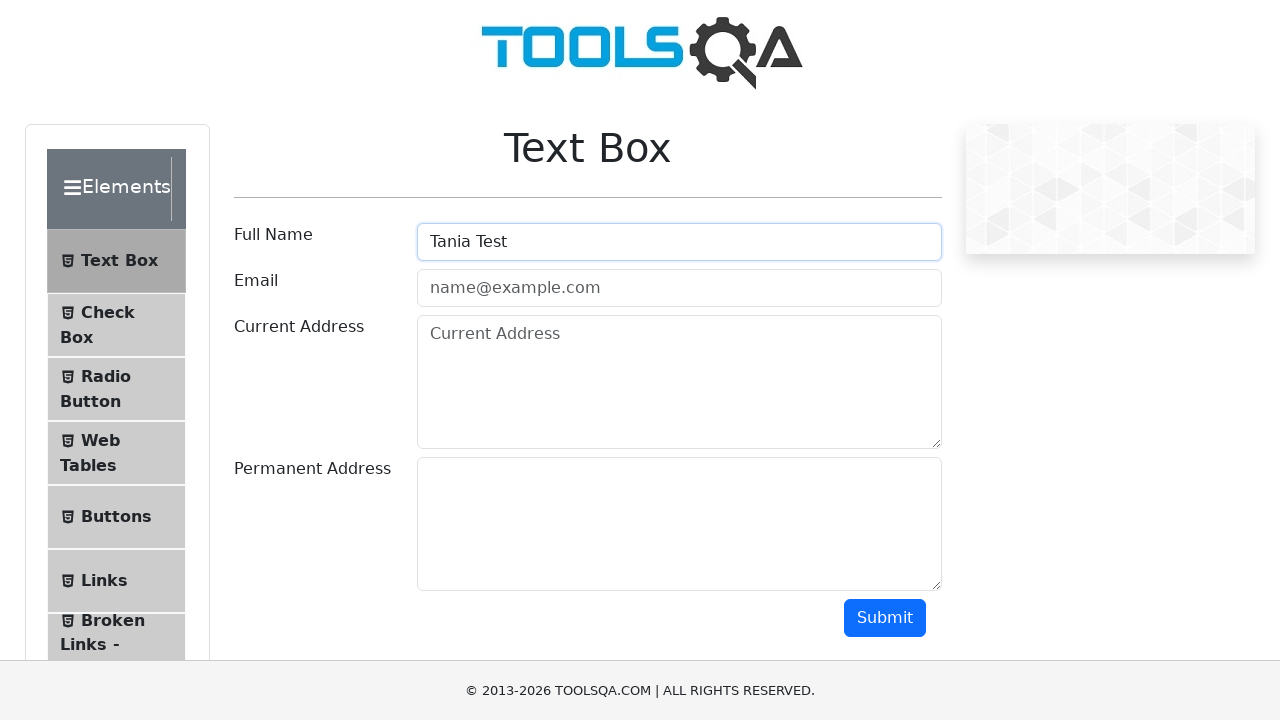

Filled in email field with 'test@gmail.com' on #userEmail
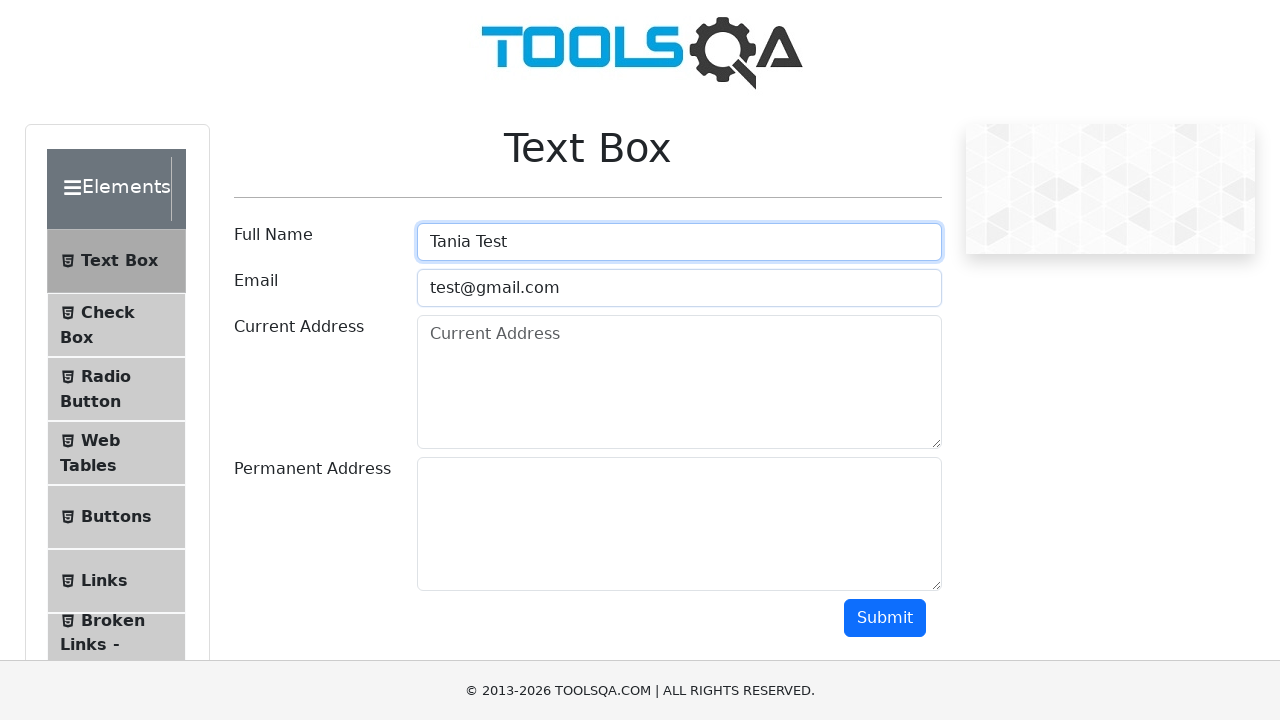

Filled in current address field with 'Kyiv, Khreshatyk str, 12/123' on #currentAddress
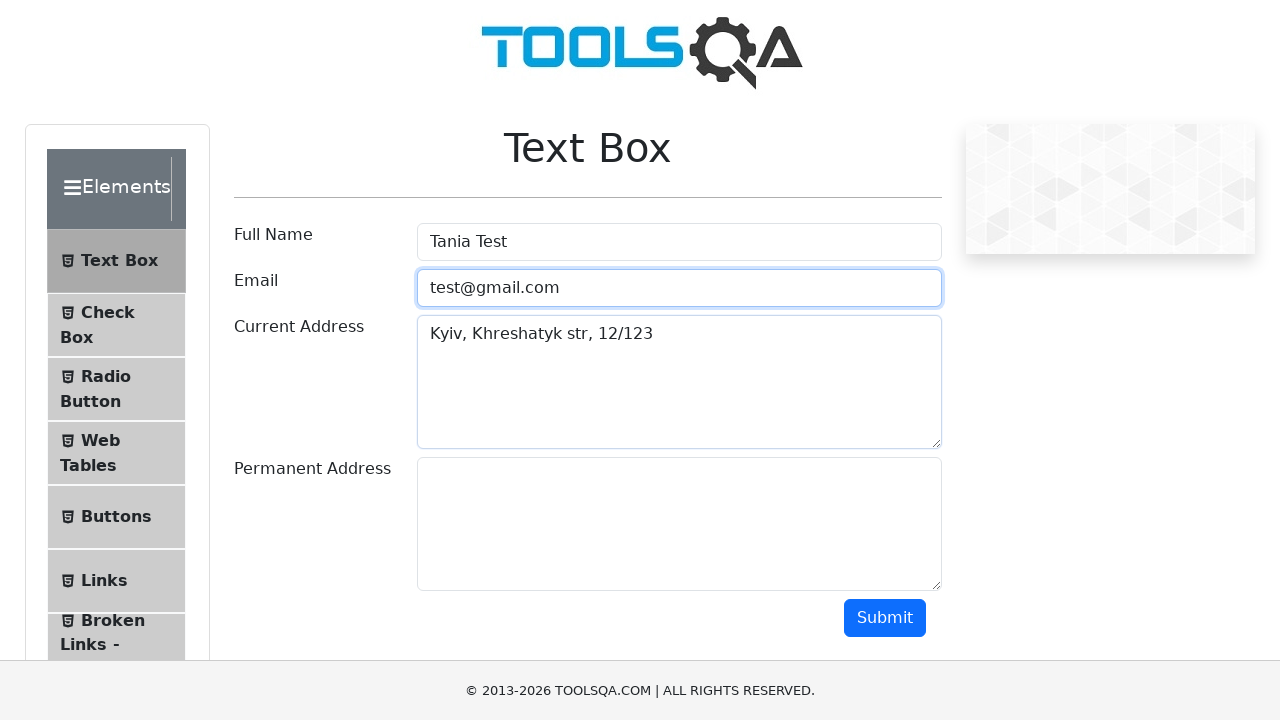

Filled in permanent address field with 'Kharkiv, Sumska str, 56/1' on #permanentAddress
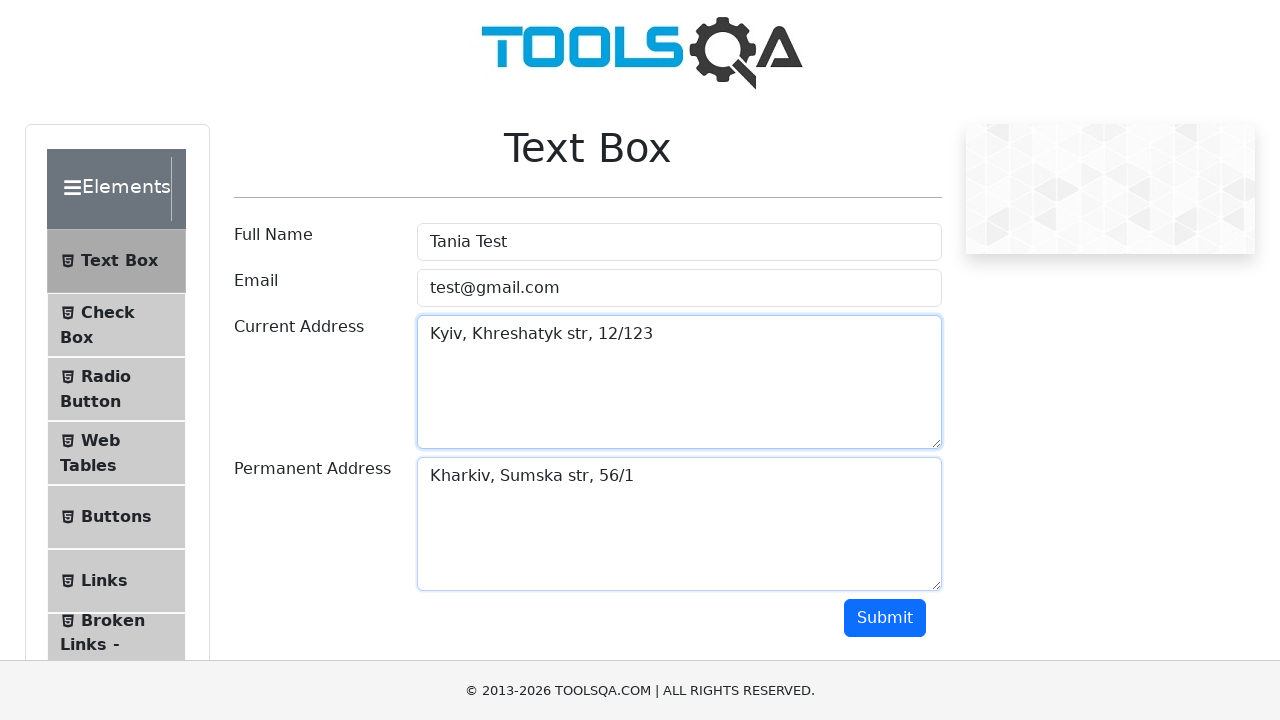

Scrolled down 1000 pixels to reveal submit button
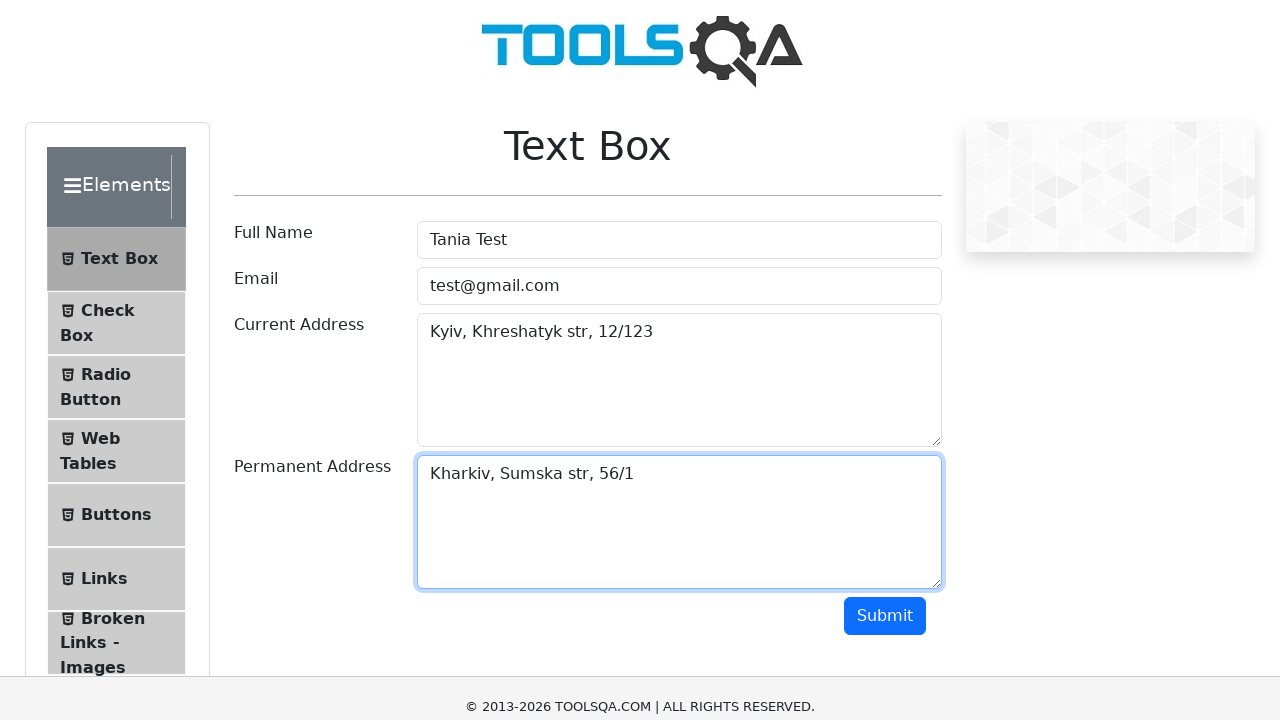

Clicked the submit button at (885, 19) on #submit
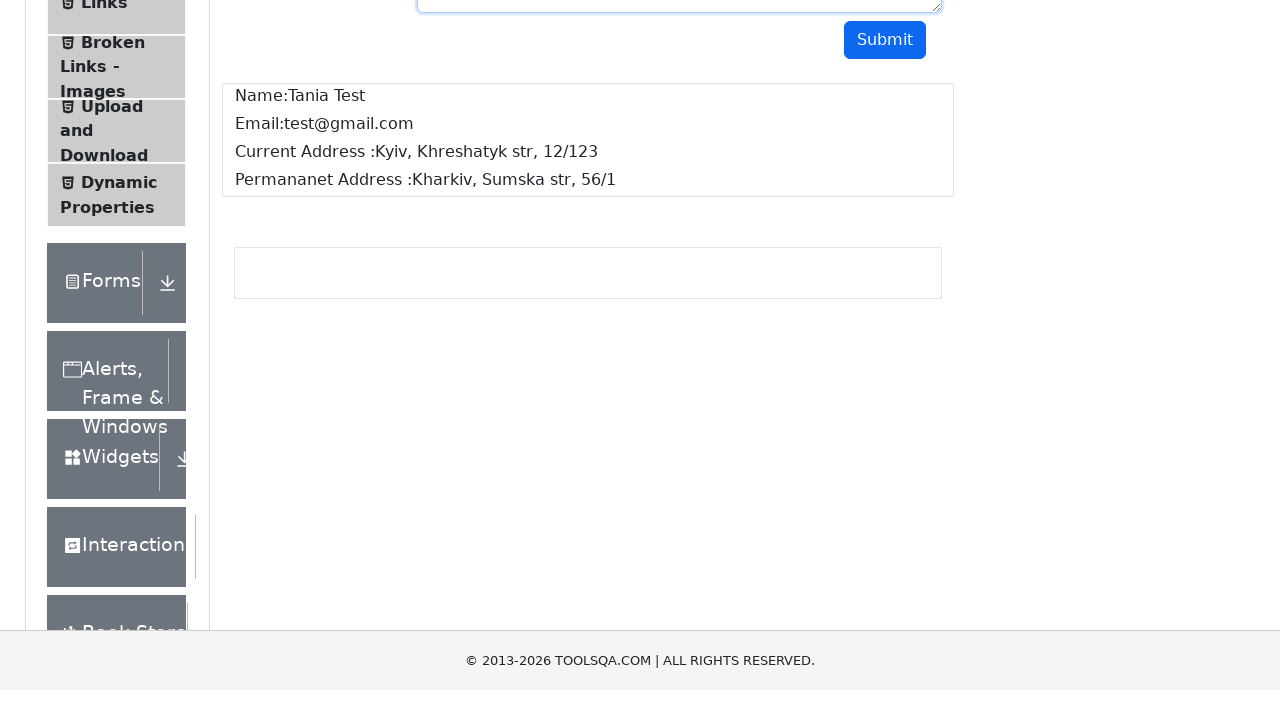

Form submission output appeared on the page
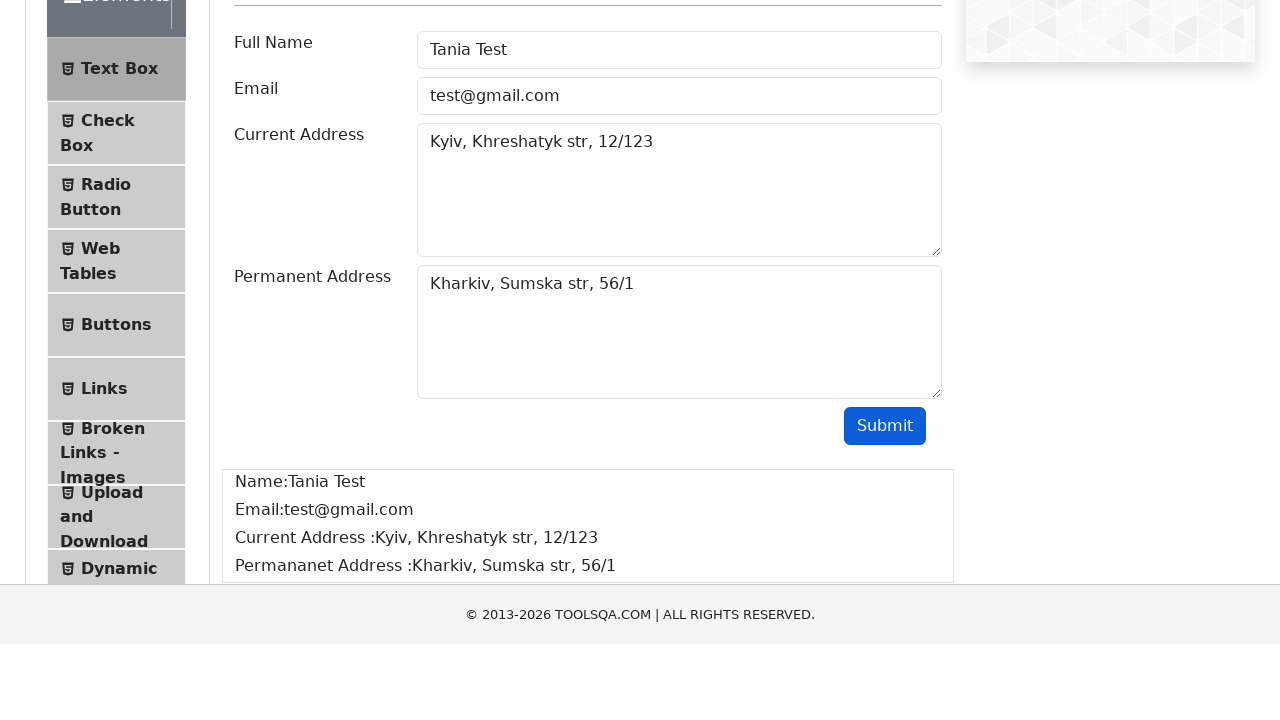

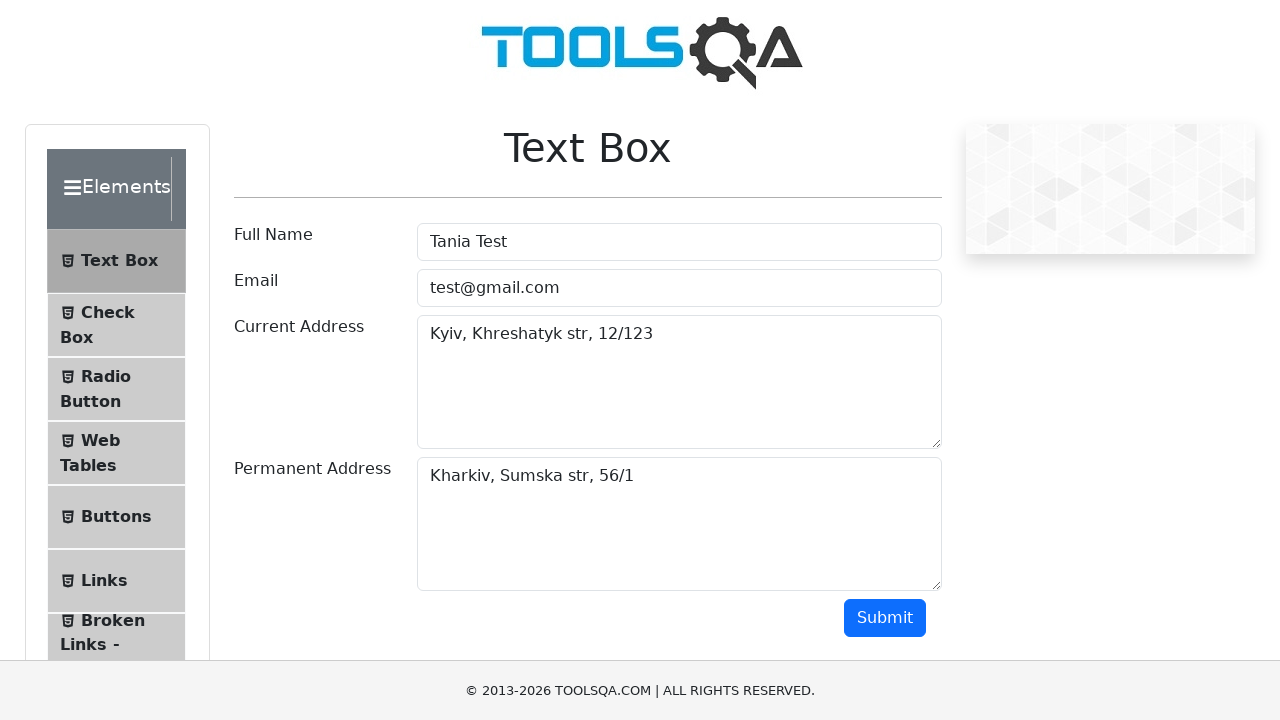